Tests dynamic controls functionality by verifying a text box's enabled state, clicking a toggle button to enable it, and then entering text into the input field

Starting URL: https://v1.training-support.net/selenium/dynamic-controls

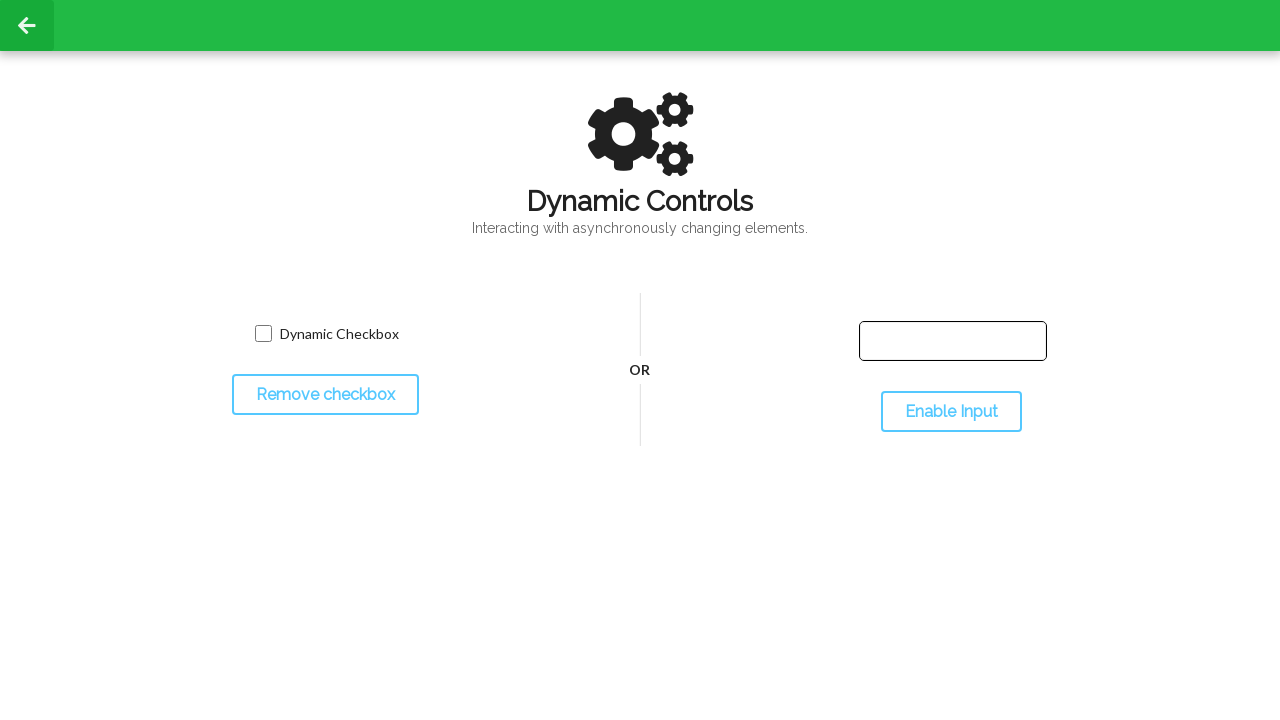

Located the input text box element
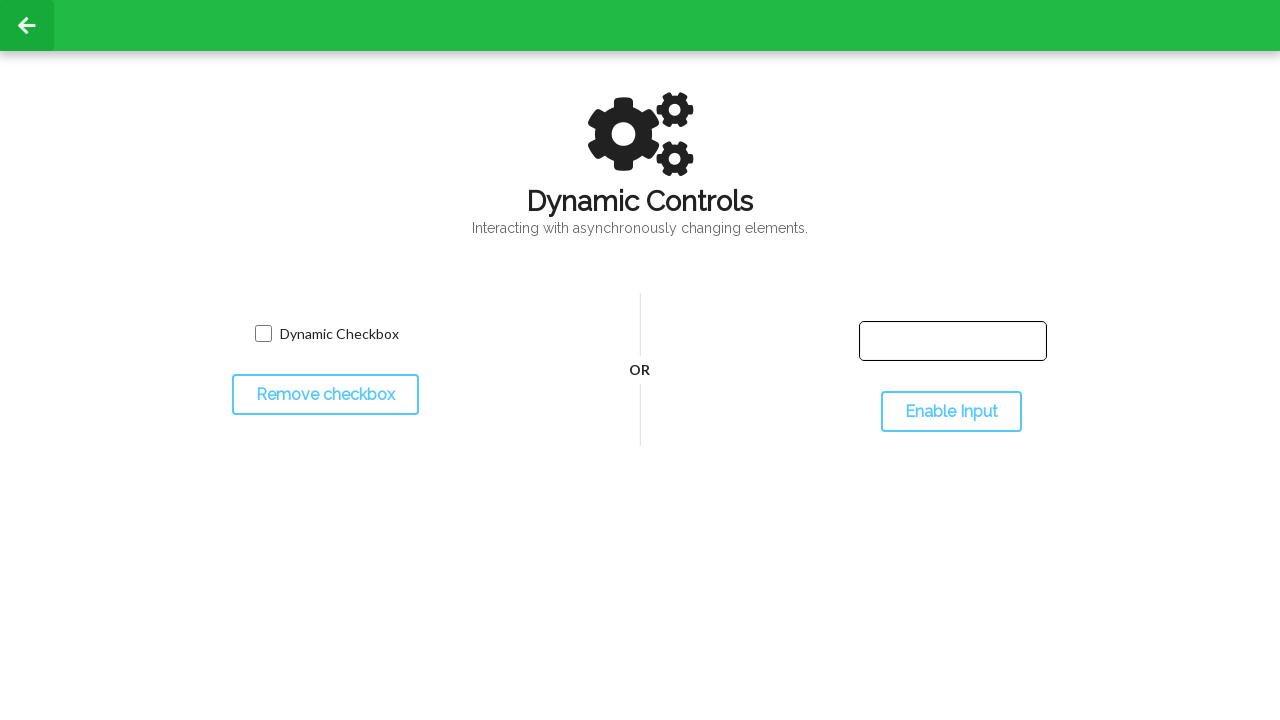

Clicked the toggle input button to enable the text box at (951, 412) on #toggleInput
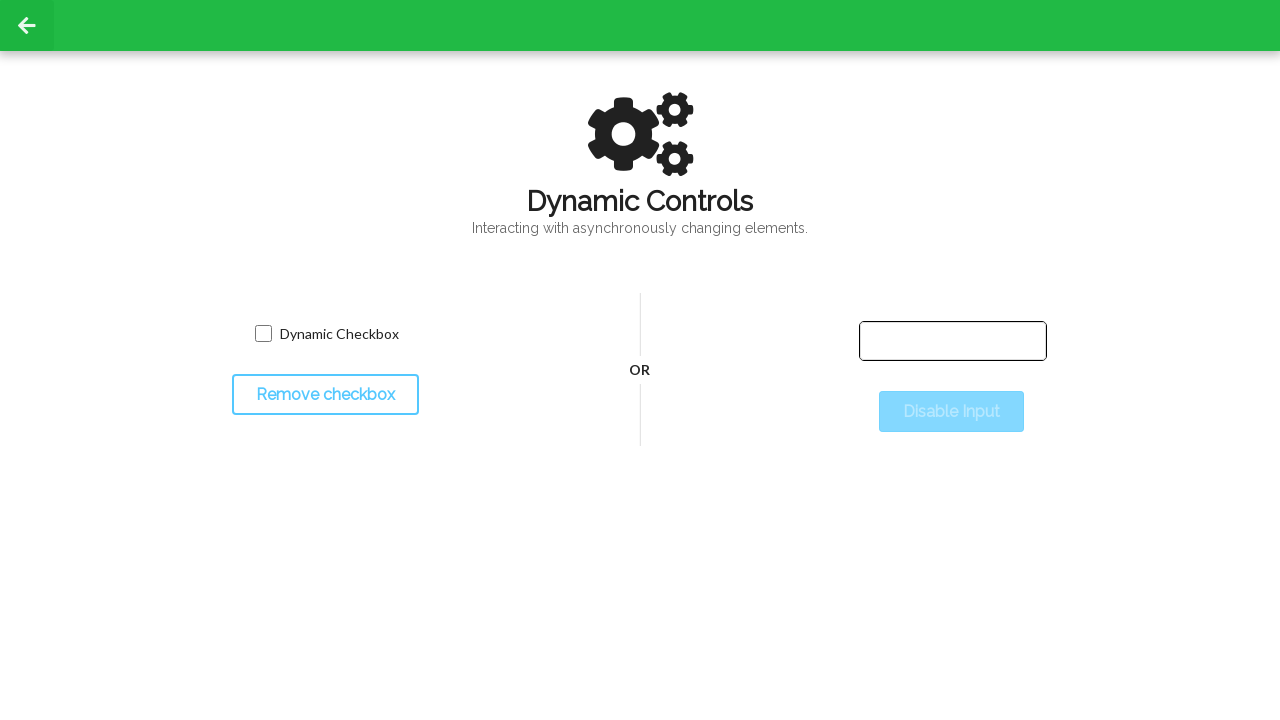

Text box became enabled
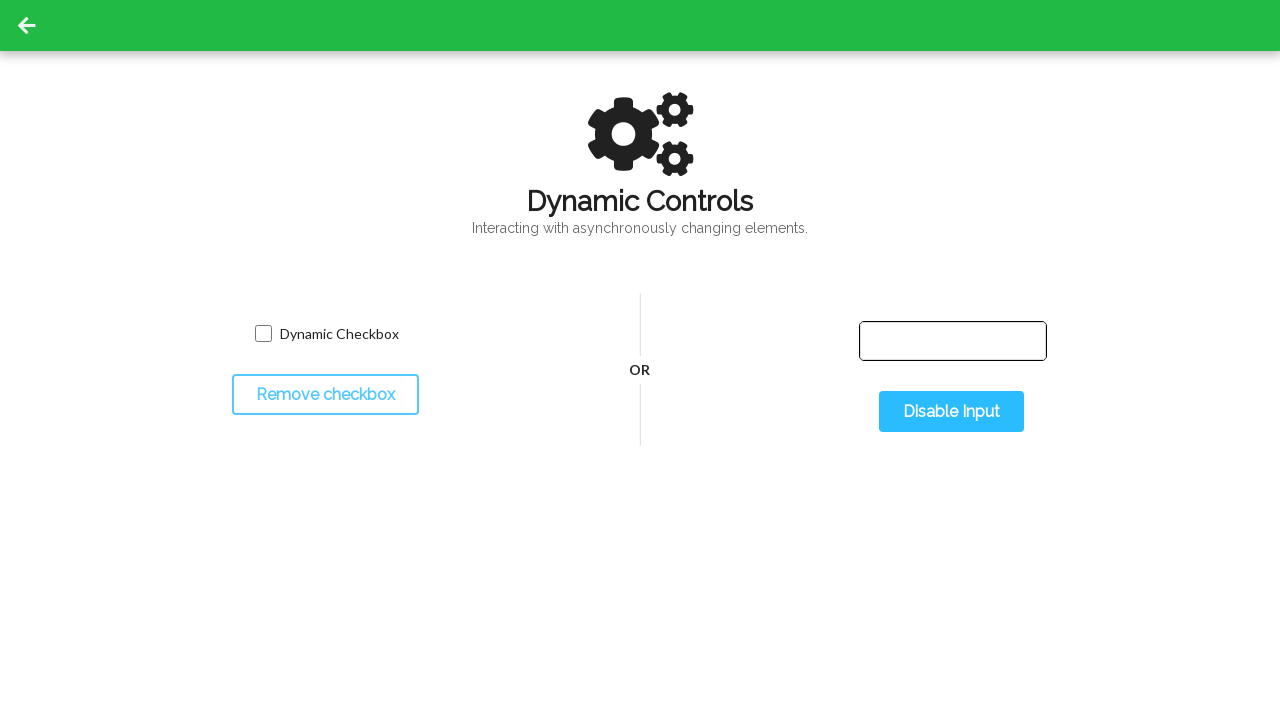

Entered 'Selenium with Python' into the enabled text box on #input-text
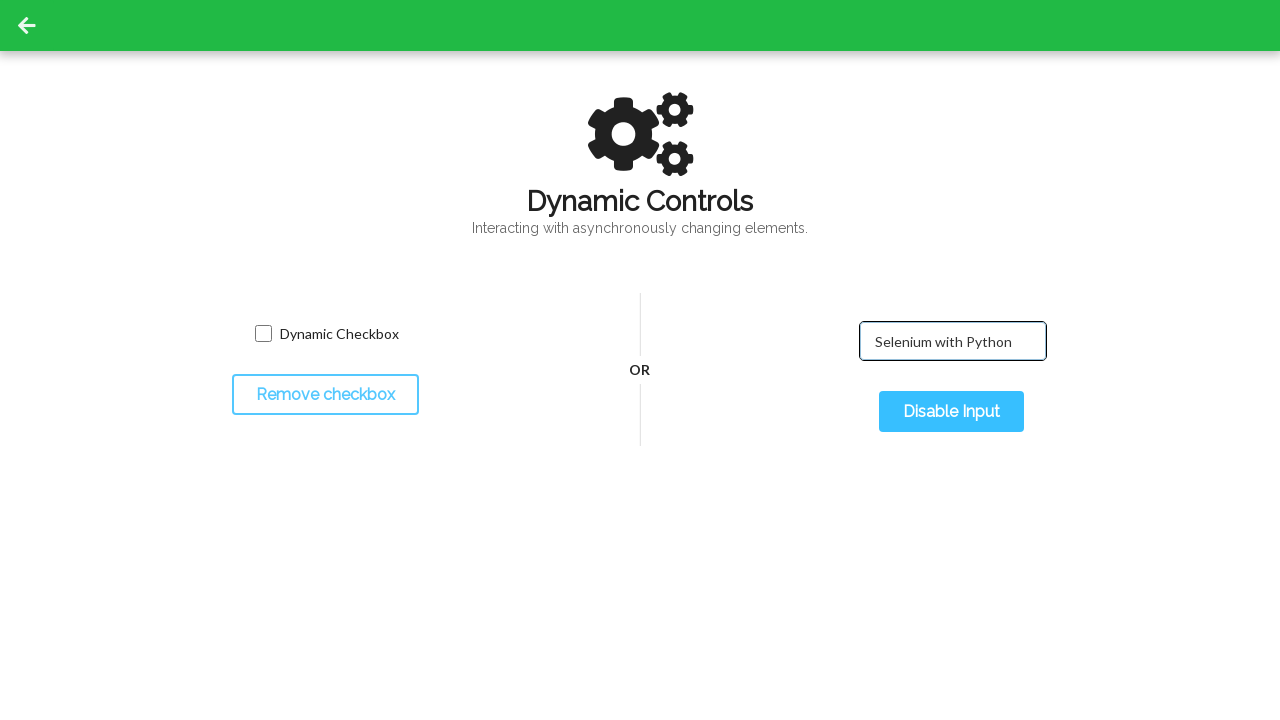

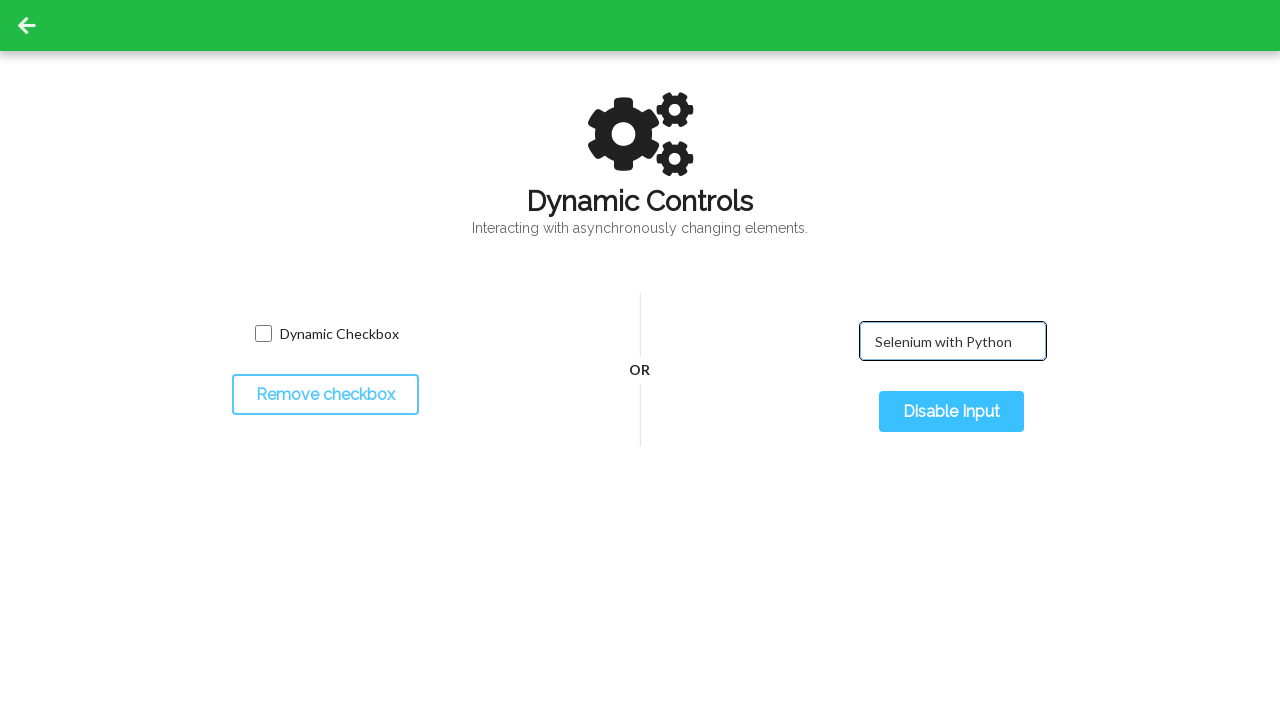